Tests web table sorting functionality by clicking on "Top Deals" link (which opens a new window), switching to that window, clicking on the first column header to sort, and verifying the items are sorted alphabetically.

Starting URL: https://rahulshettyacademy.com/seleniumPractise/#/

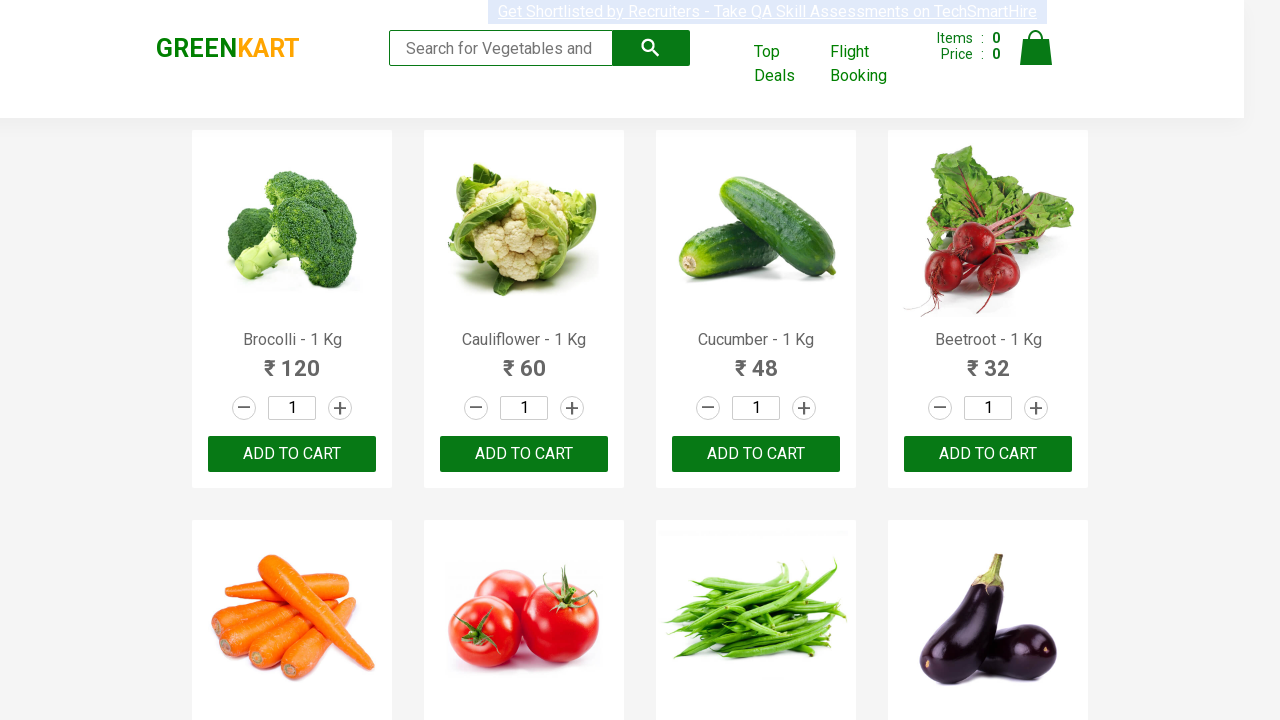

Clicked 'Top Deals' link to open new window at (787, 64) on xpath=//a[text()='Top Deals']
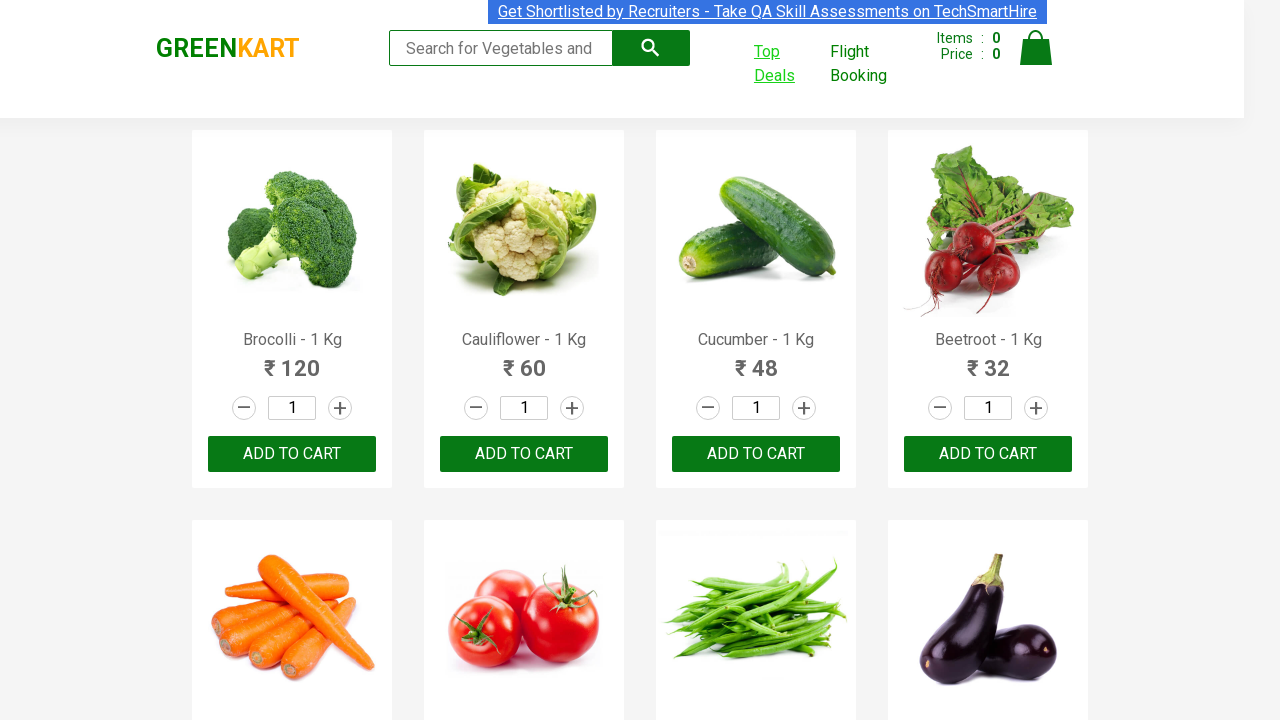

Switched to child window opened by 'Top Deals' link
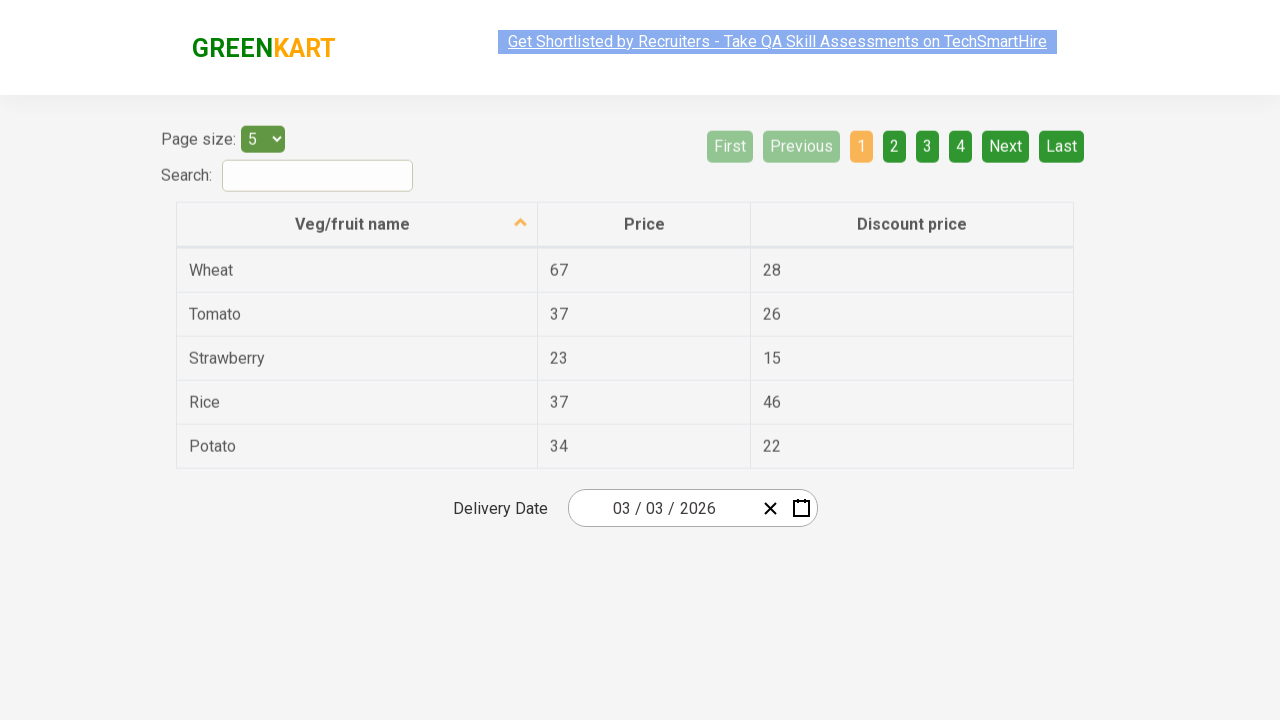

Child page loaded successfully
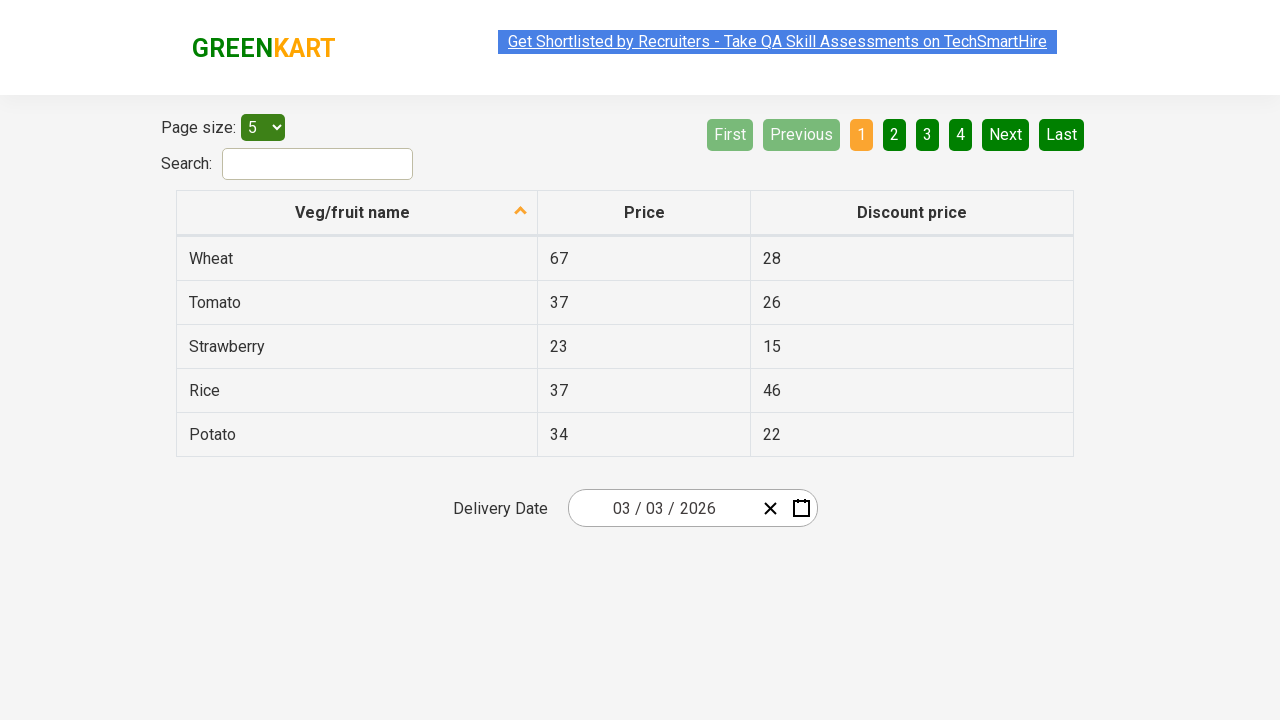

Clicked first column header to sort table at (357, 213) on xpath=//tr/th[1]
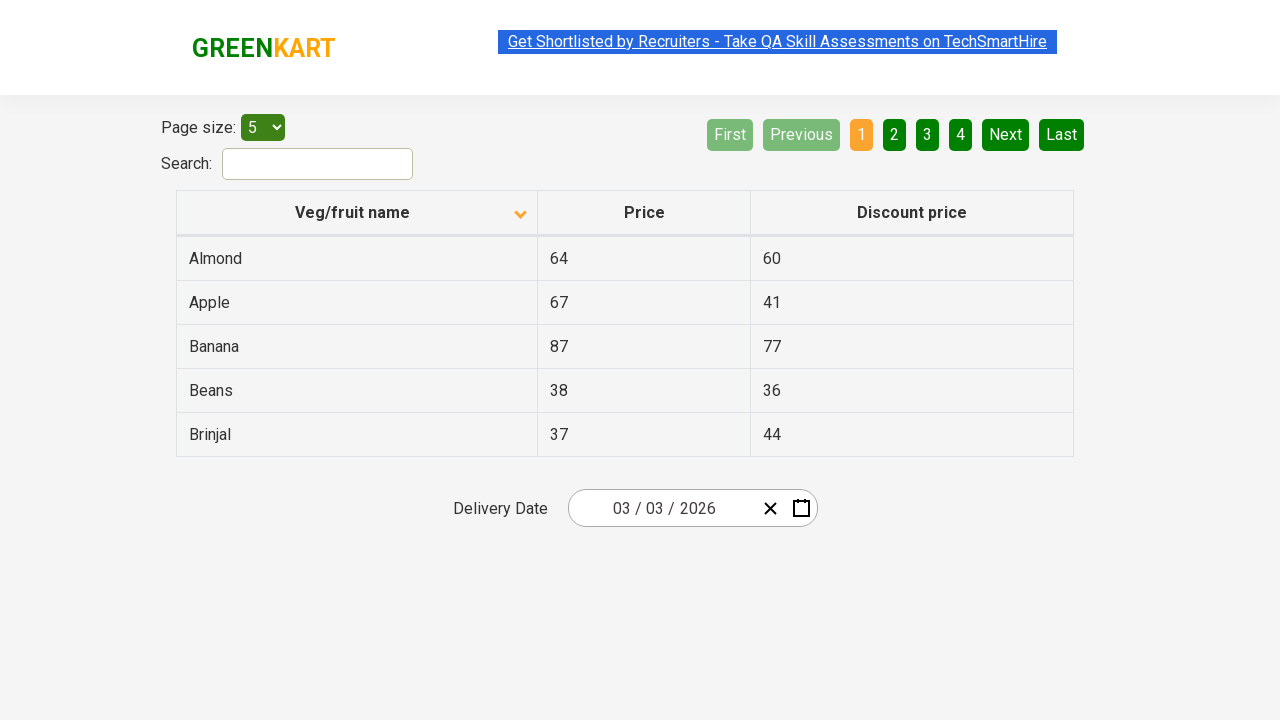

Table updated after sorting
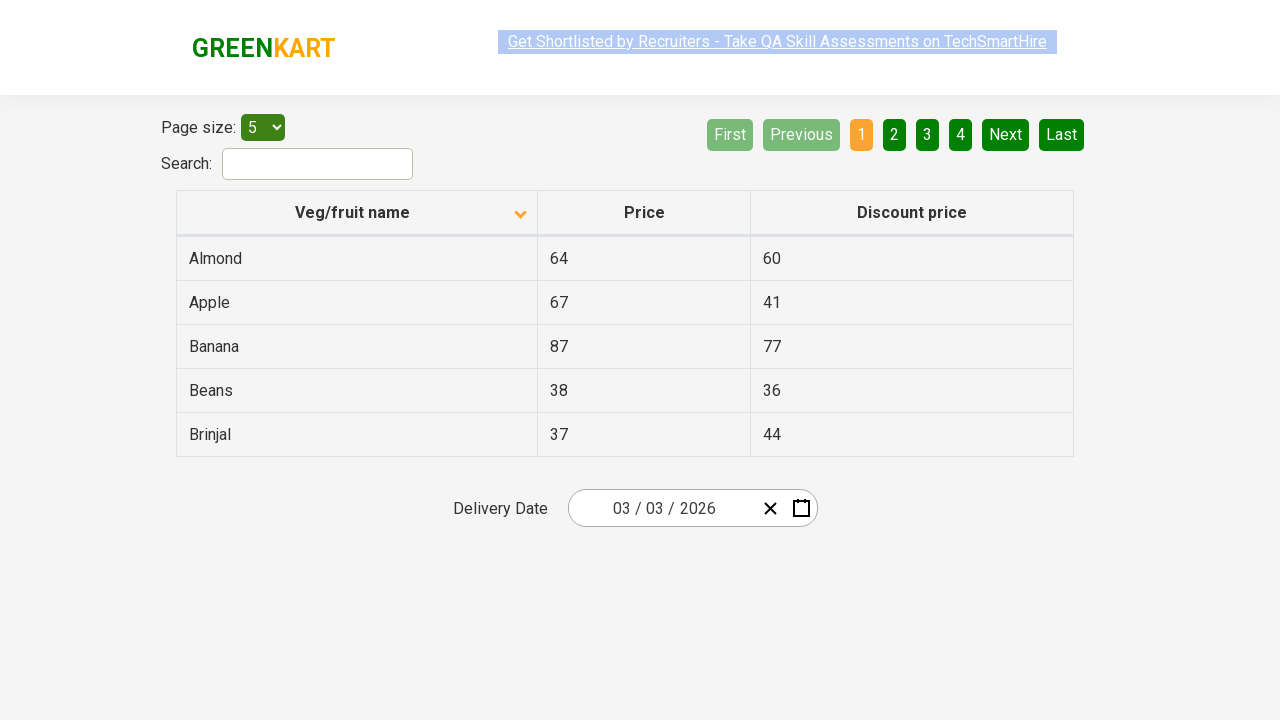

Retrieved 5 items from first column for verification
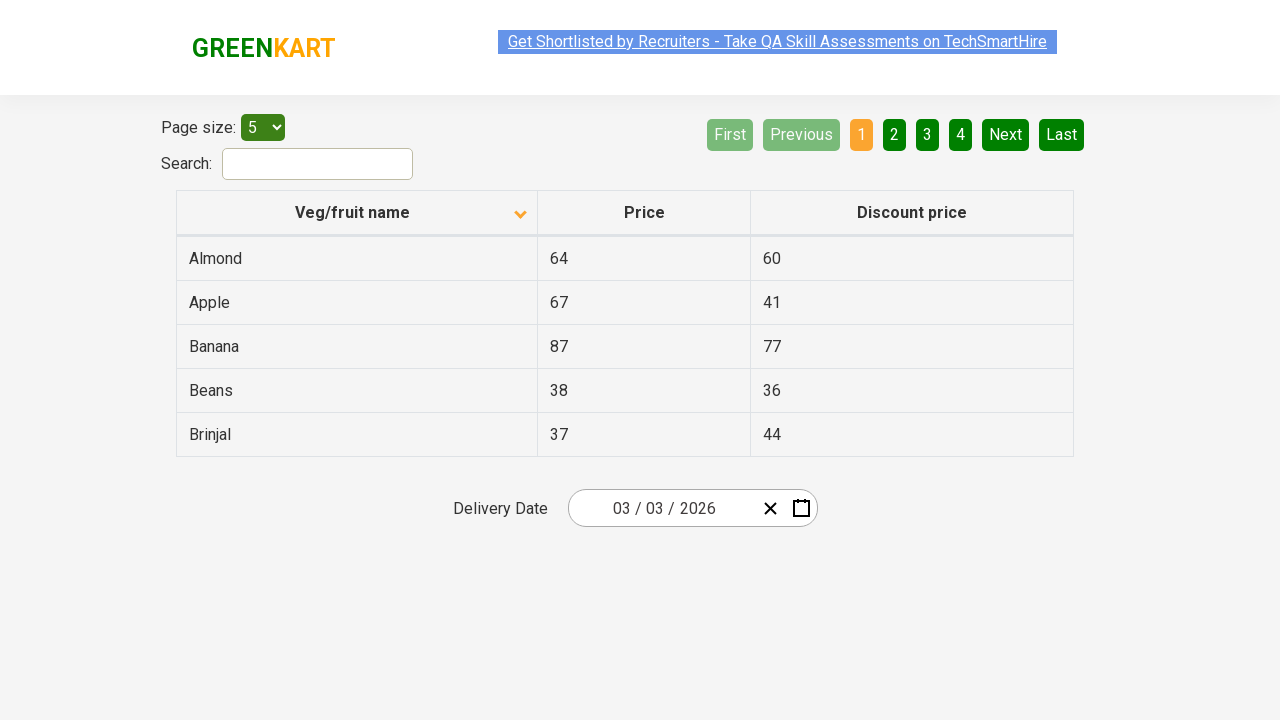

Verified that table items are sorted alphabetically
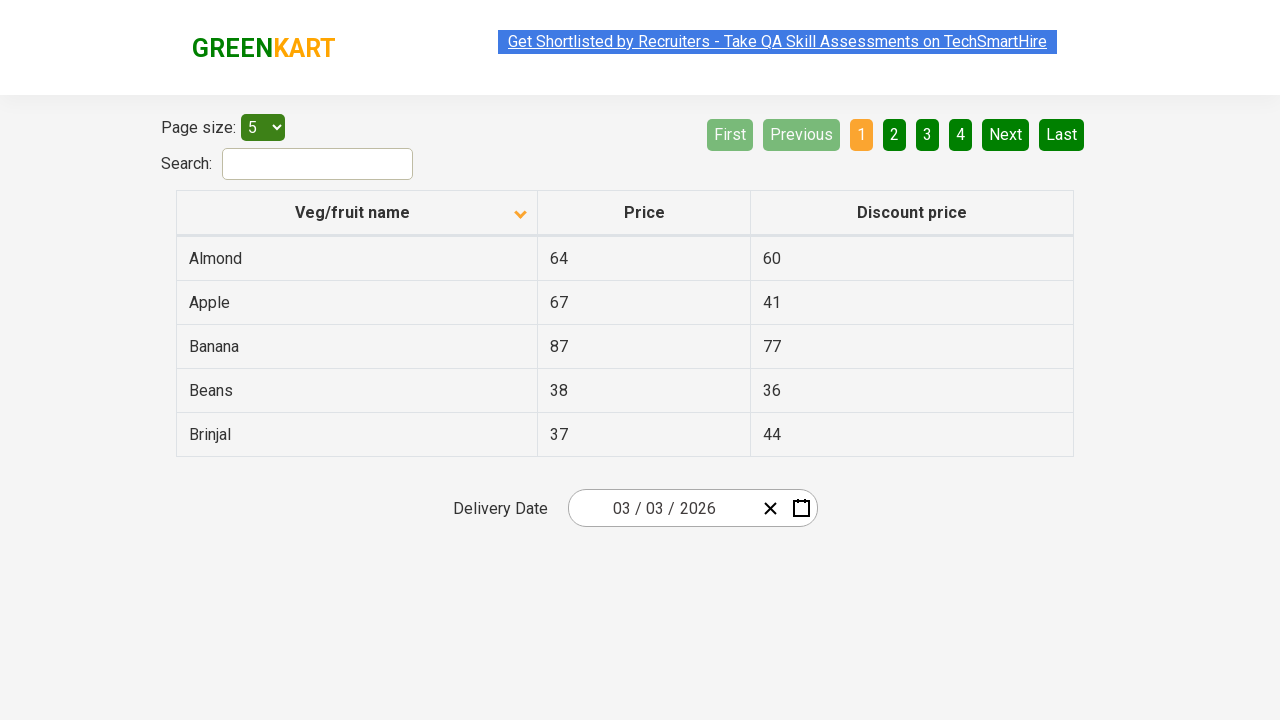

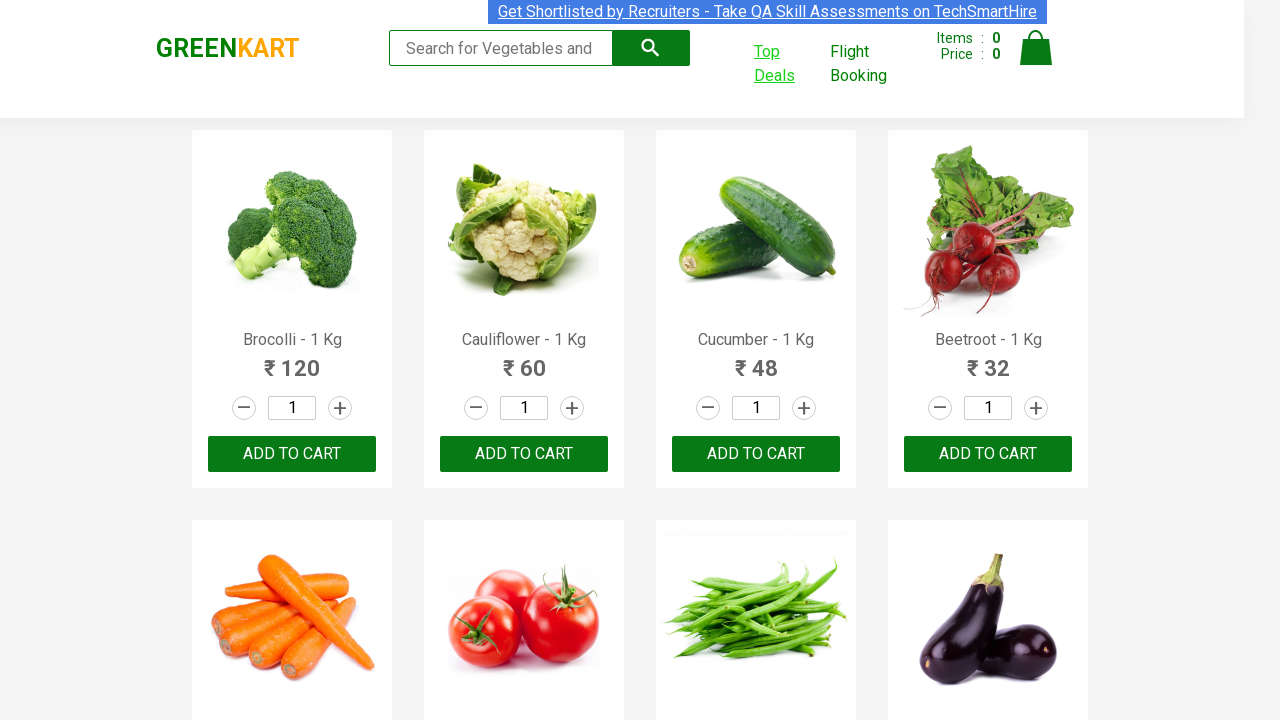